Tests subtraction with first negative digit (-8 - 2 = -10) on the calculator

Starting URL: https://igorsmasc.github.io/calculadora_atividade_selenium/

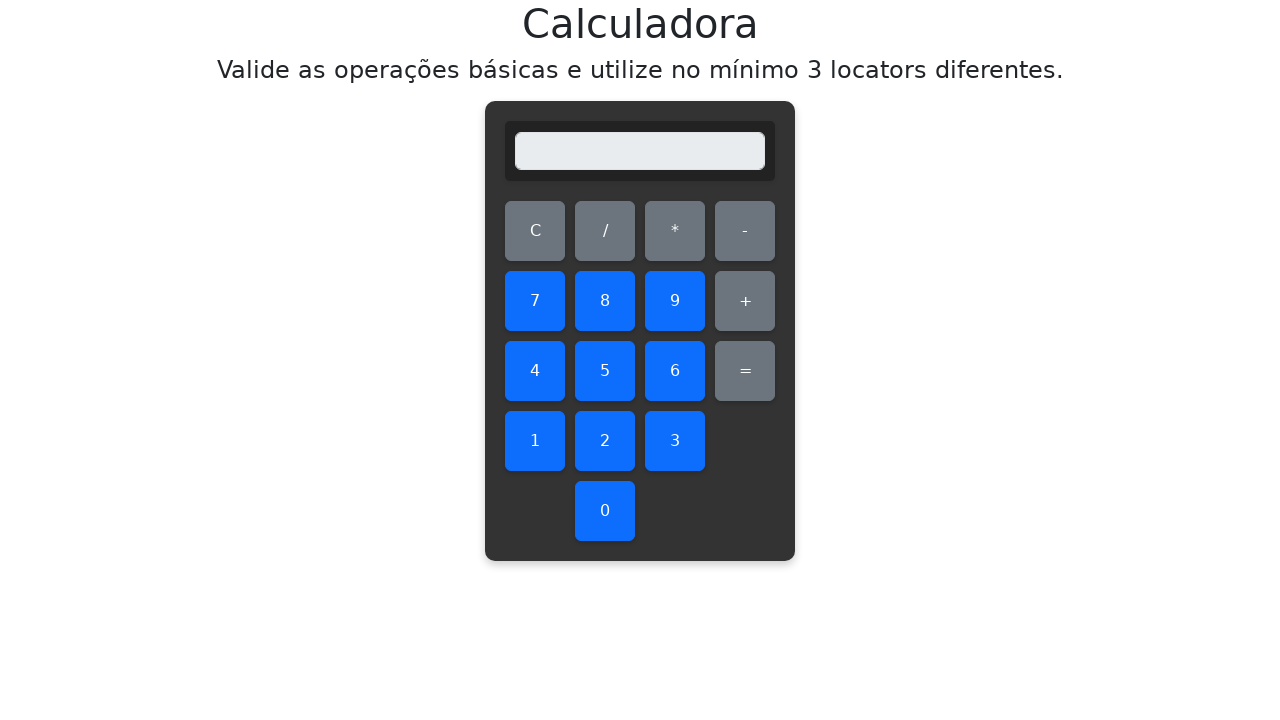

Navigated to calculator application
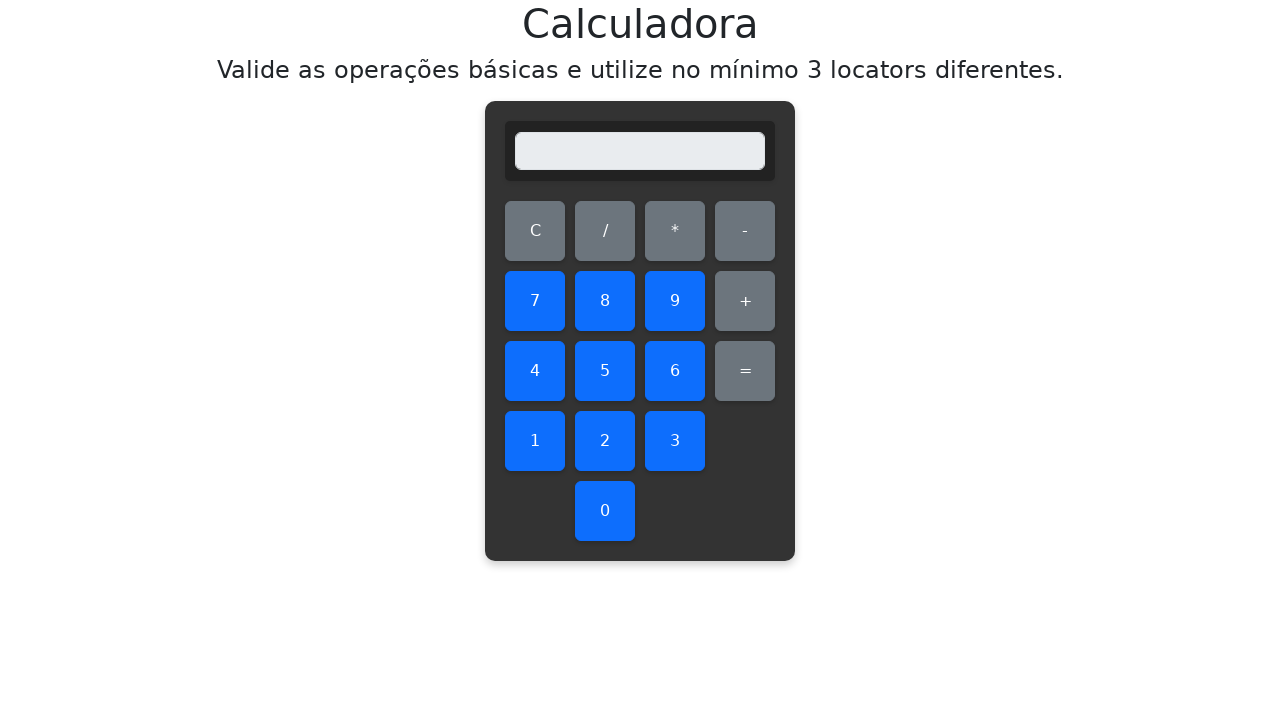

Clicked subtract button to make first number negative at (745, 231) on #subtract
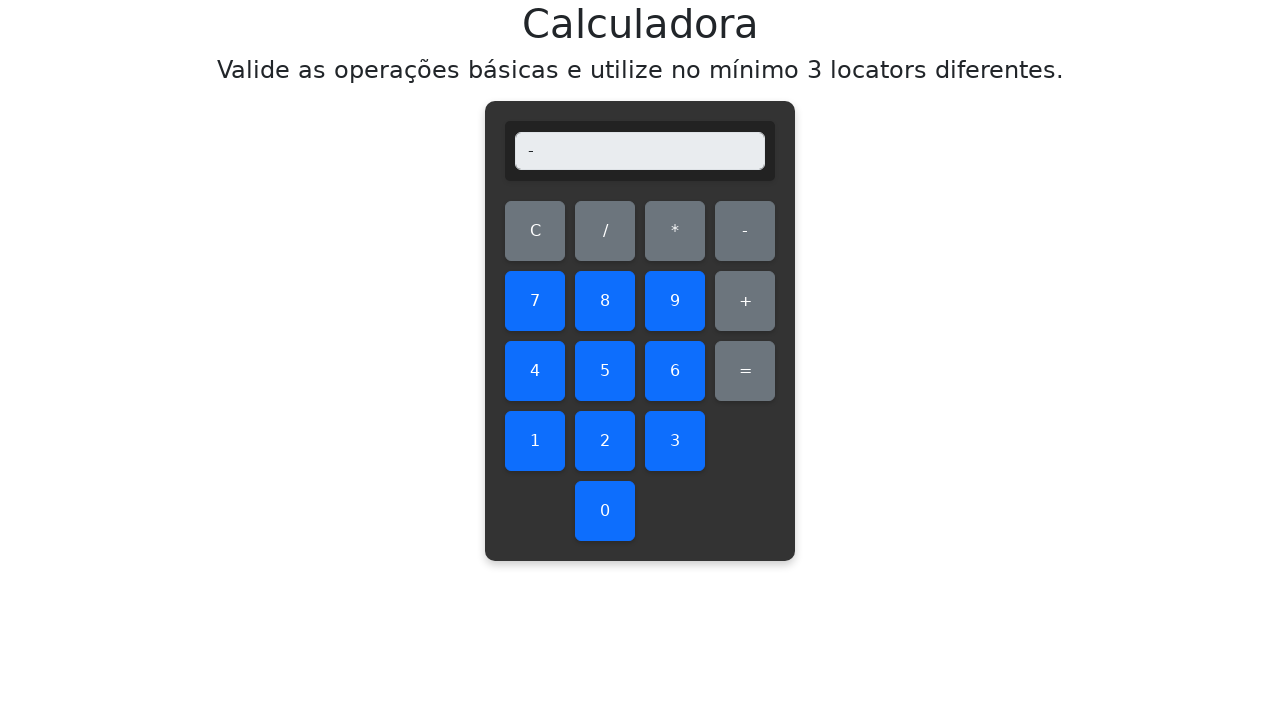

Clicked digit 8 at (605, 301) on #eight
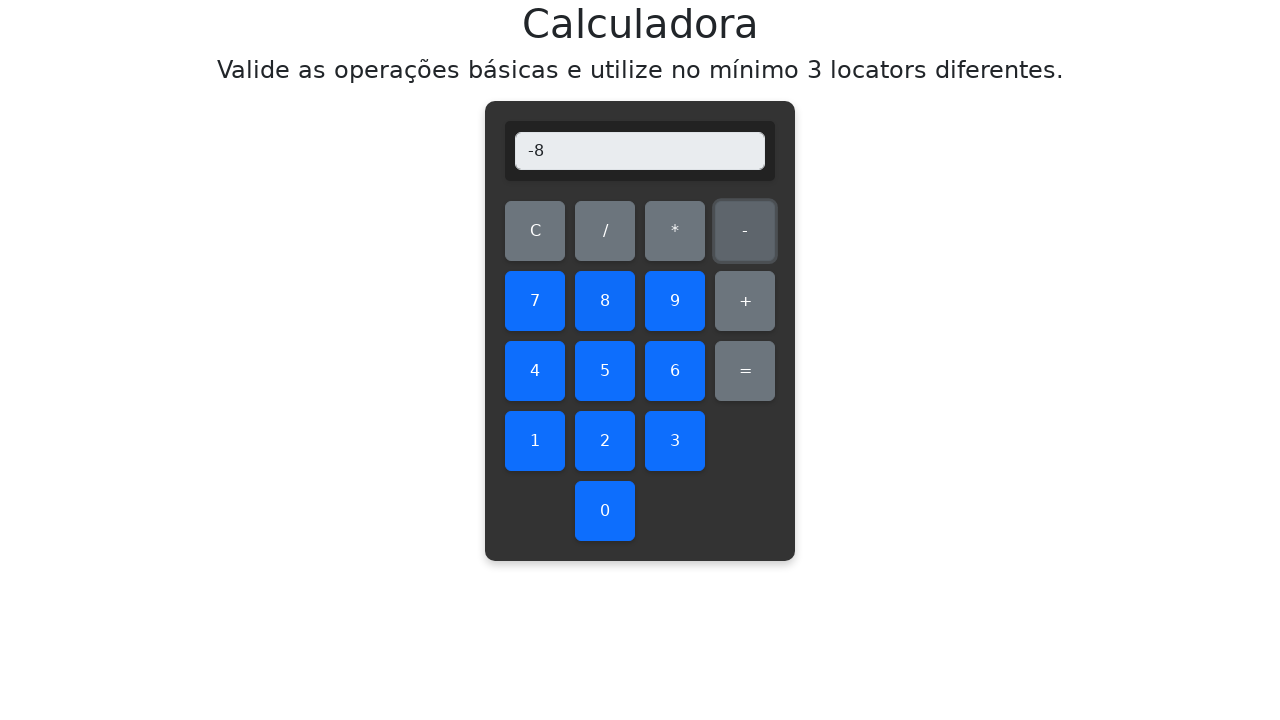

Clicked subtraction operator at (745, 231) on #subtract
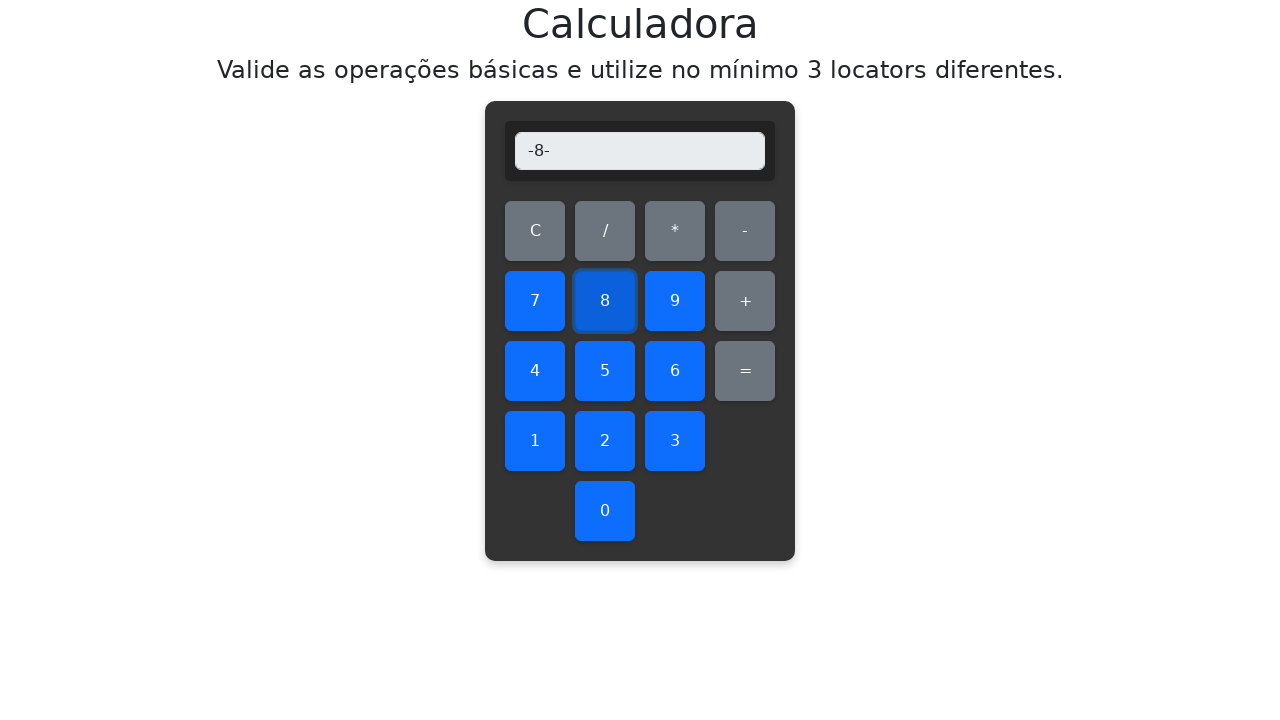

Clicked digit 2 at (605, 441) on #two
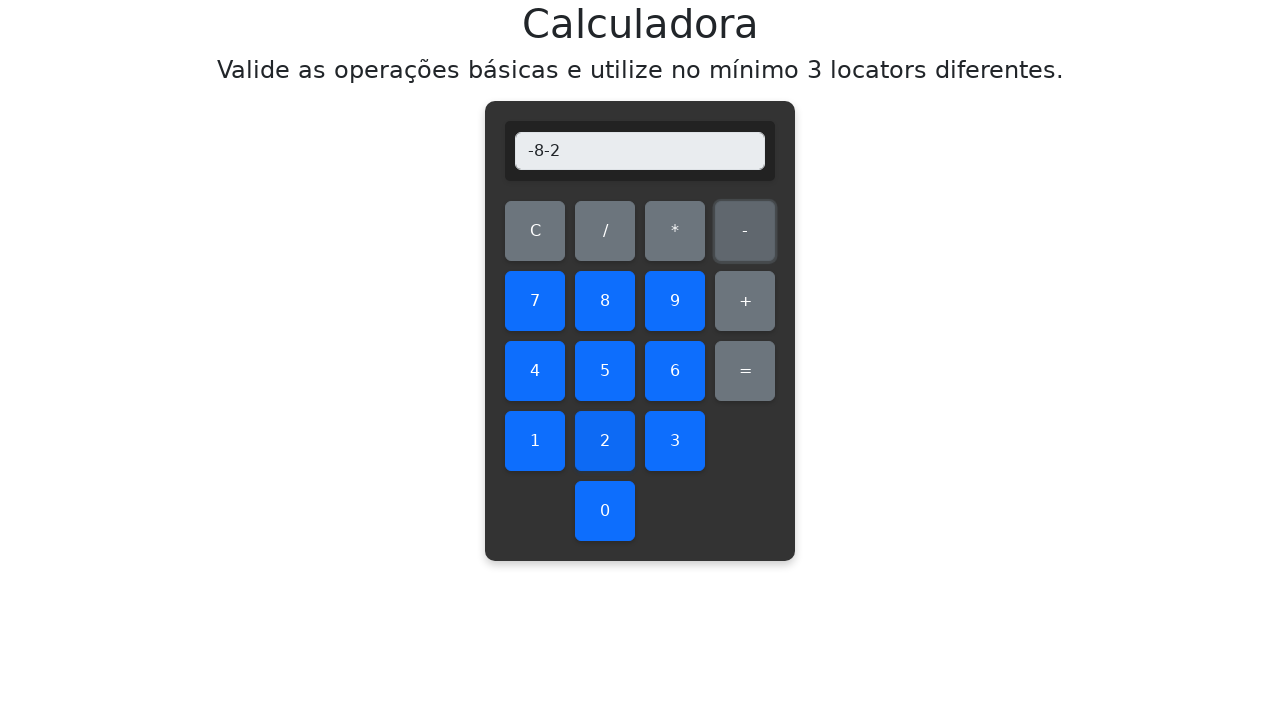

Clicked equals button to calculate -8 - 2 at (745, 371) on #equals
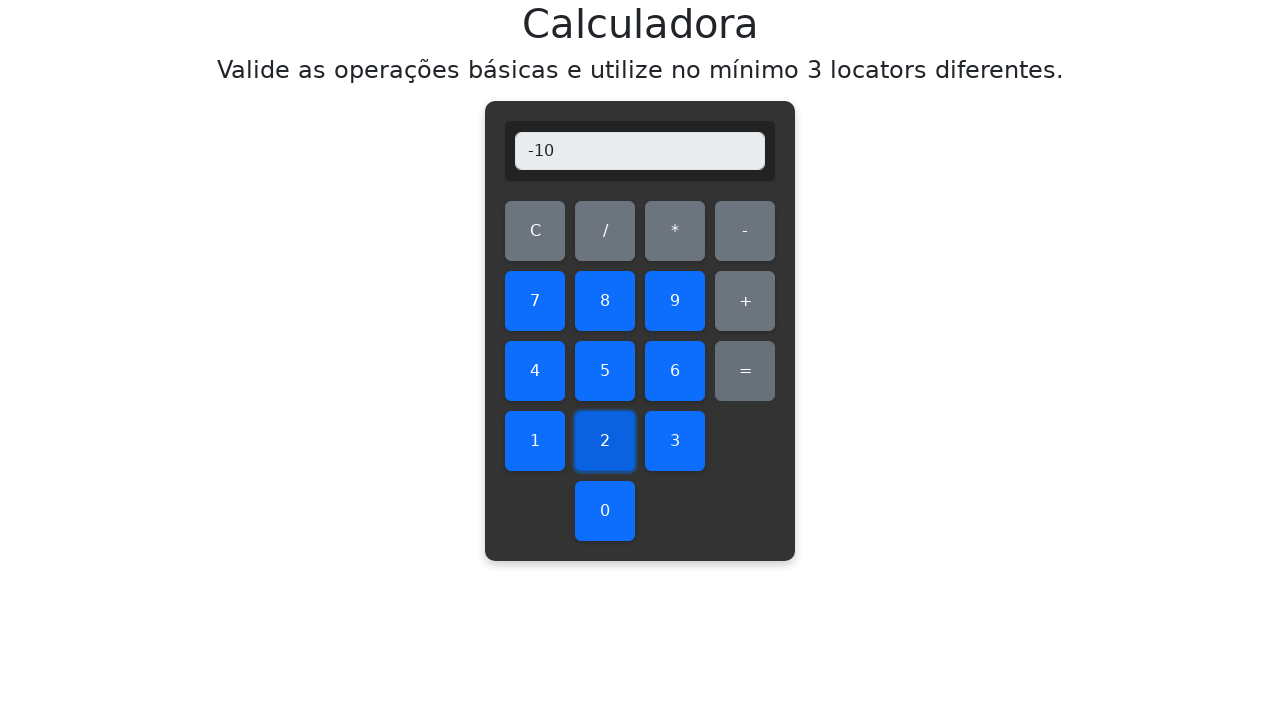

Verified result equals -10
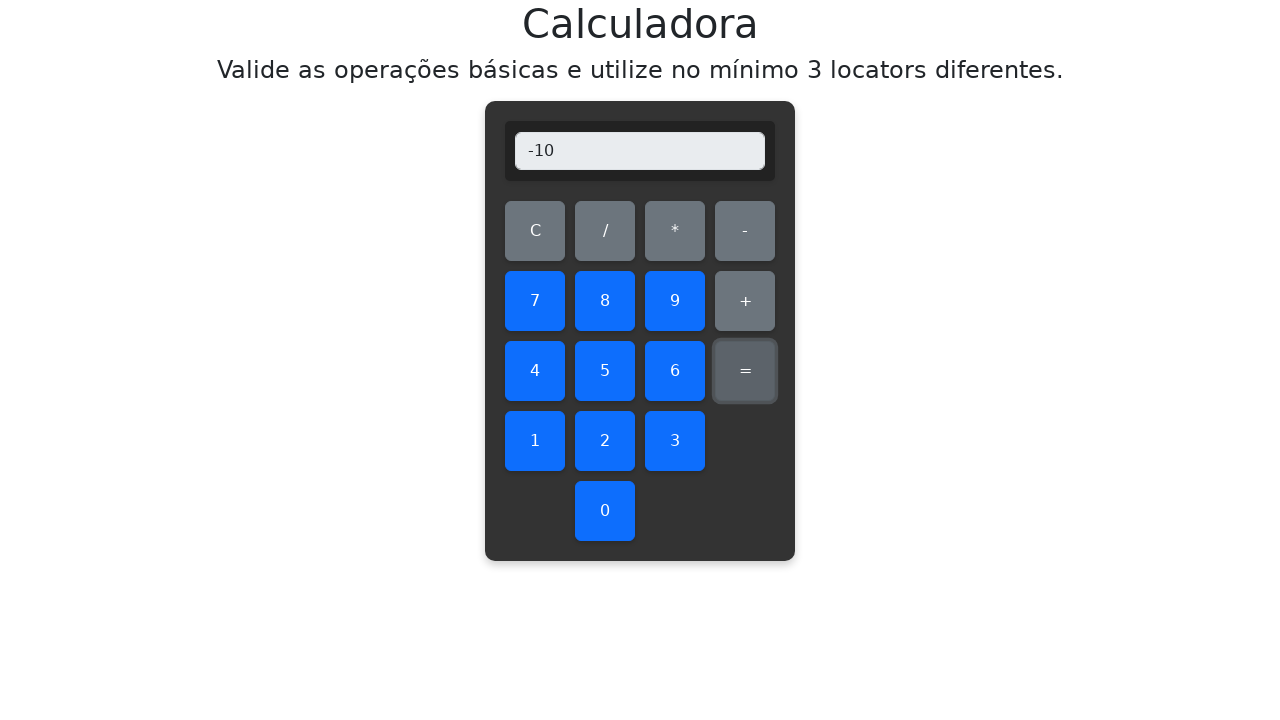

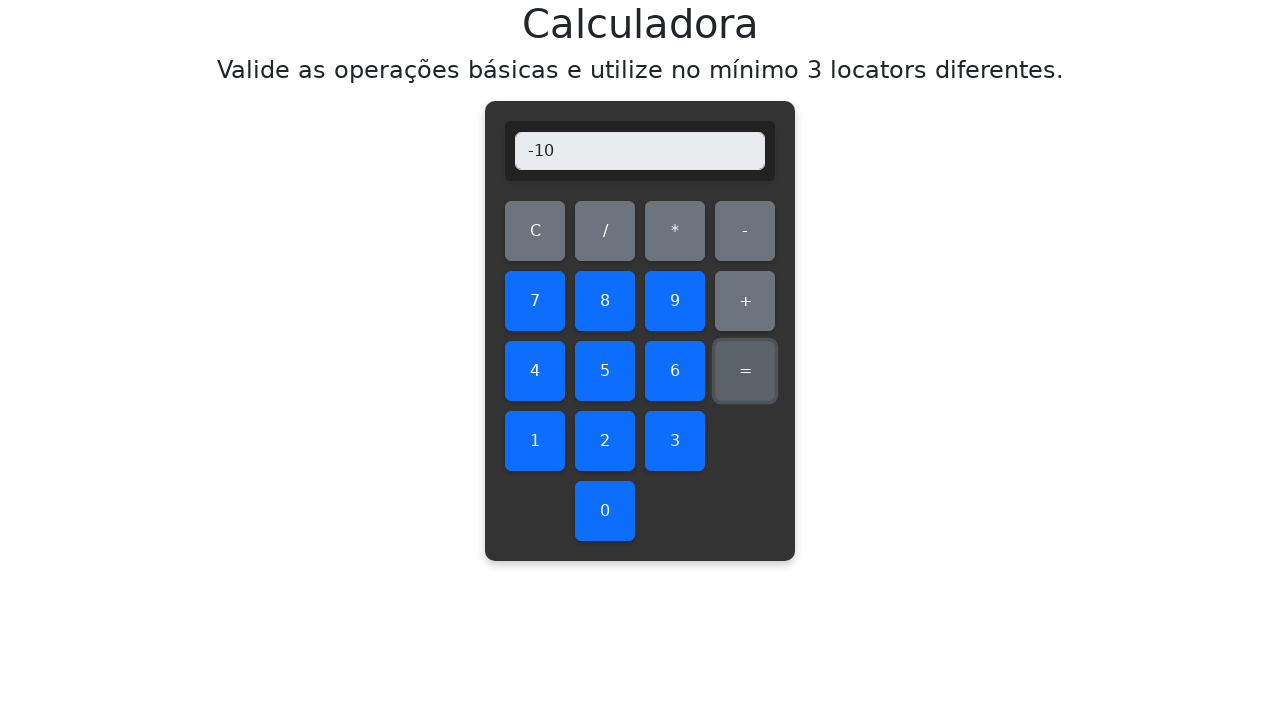